Tests the Ukrainian National Library (NBUV) catalog search functionality by selecting search type as "Year of publication", document type as "Books", entering a year, and submitting the search form to verify results load.

Starting URL: http://www.irbis-nbuv.gov.ua/cgi-bin/irbis_nbuv/cgiirbis_64.exe?C21COM=F&I21DBN=EC&P21DBN=EC&S21CNR=20&Z21ID=

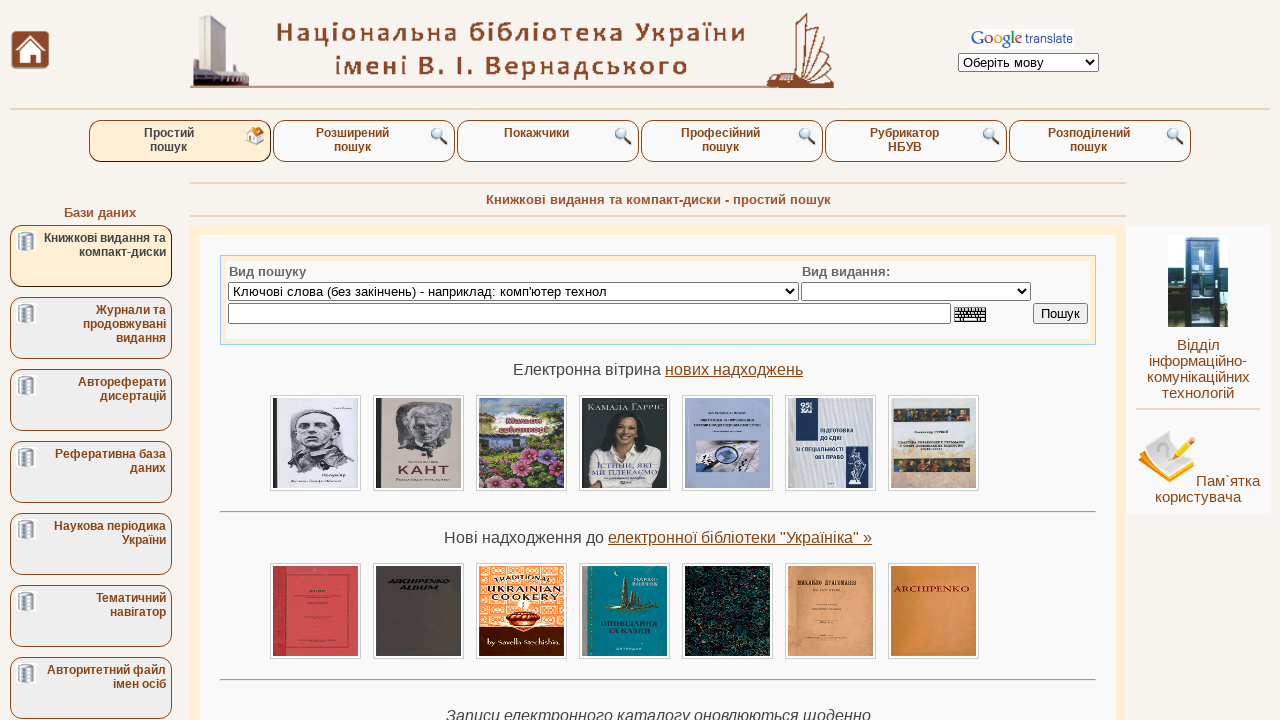

Selected 'Year of publication' in search type dropdown on select[name='S21P03']
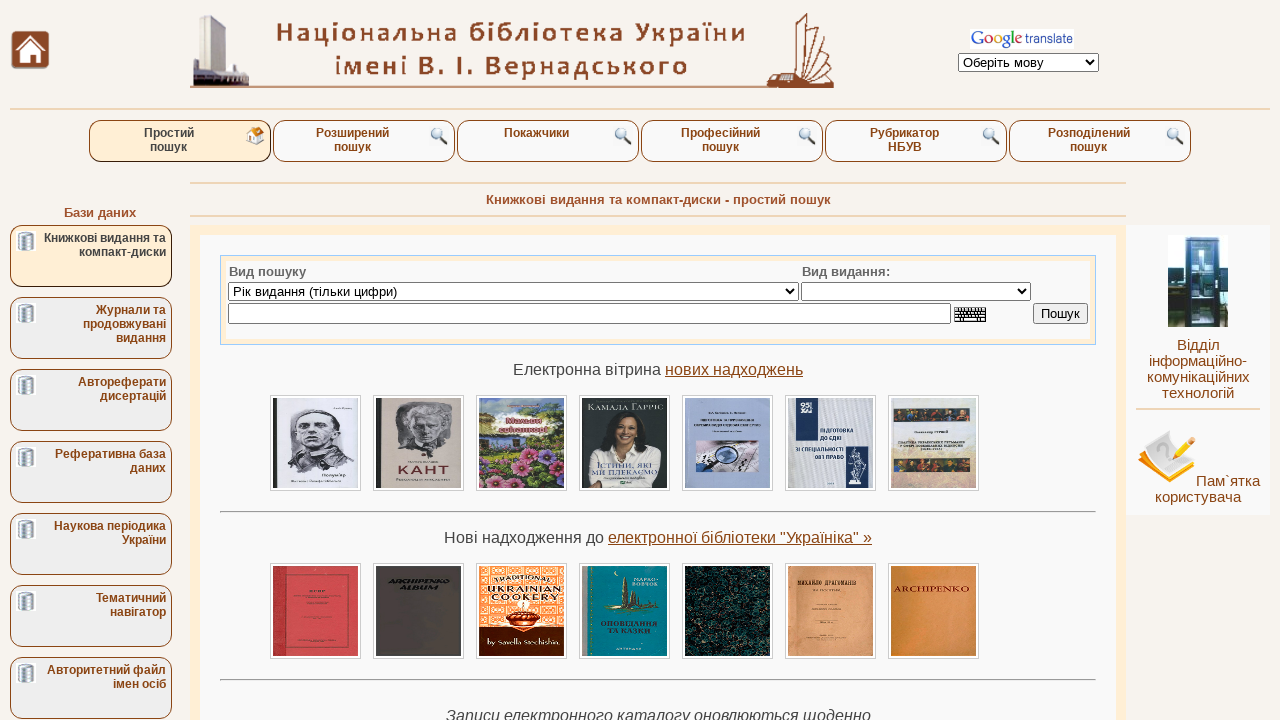

Selected 'Books' in document type dropdown on select[name='34_S21STR']
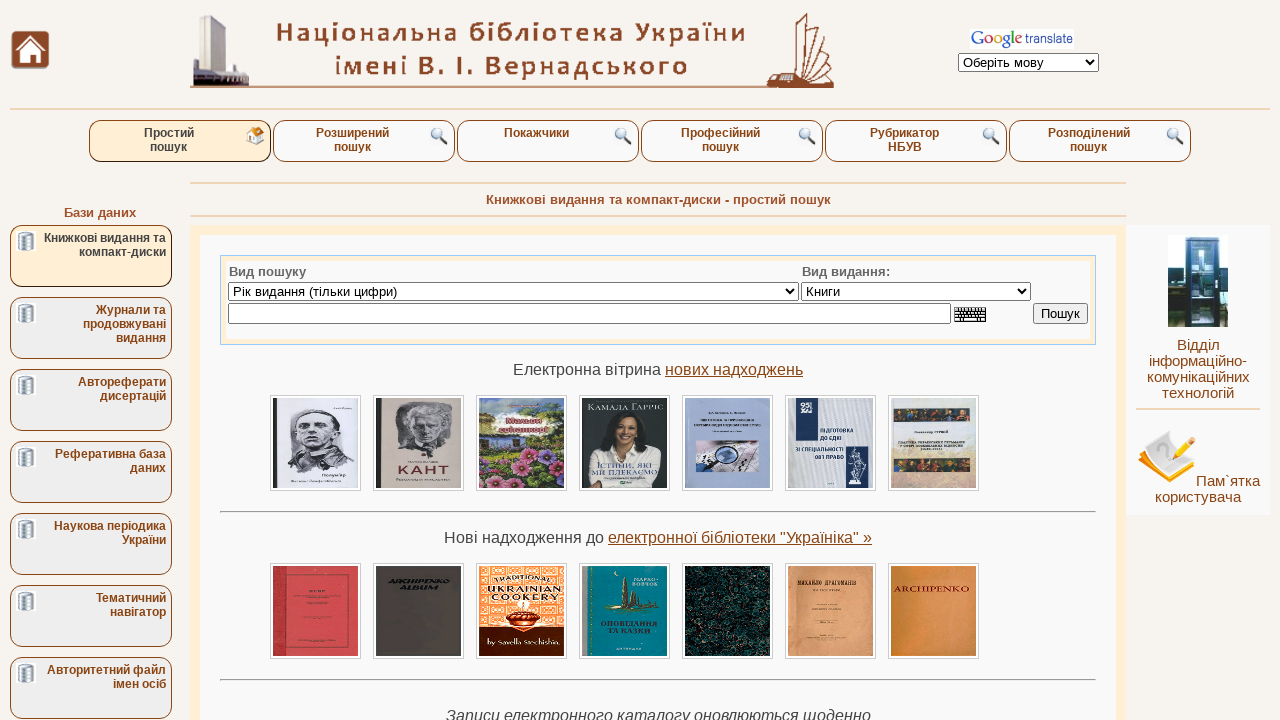

Entered year '2005' in search field on input[name='S21STR']
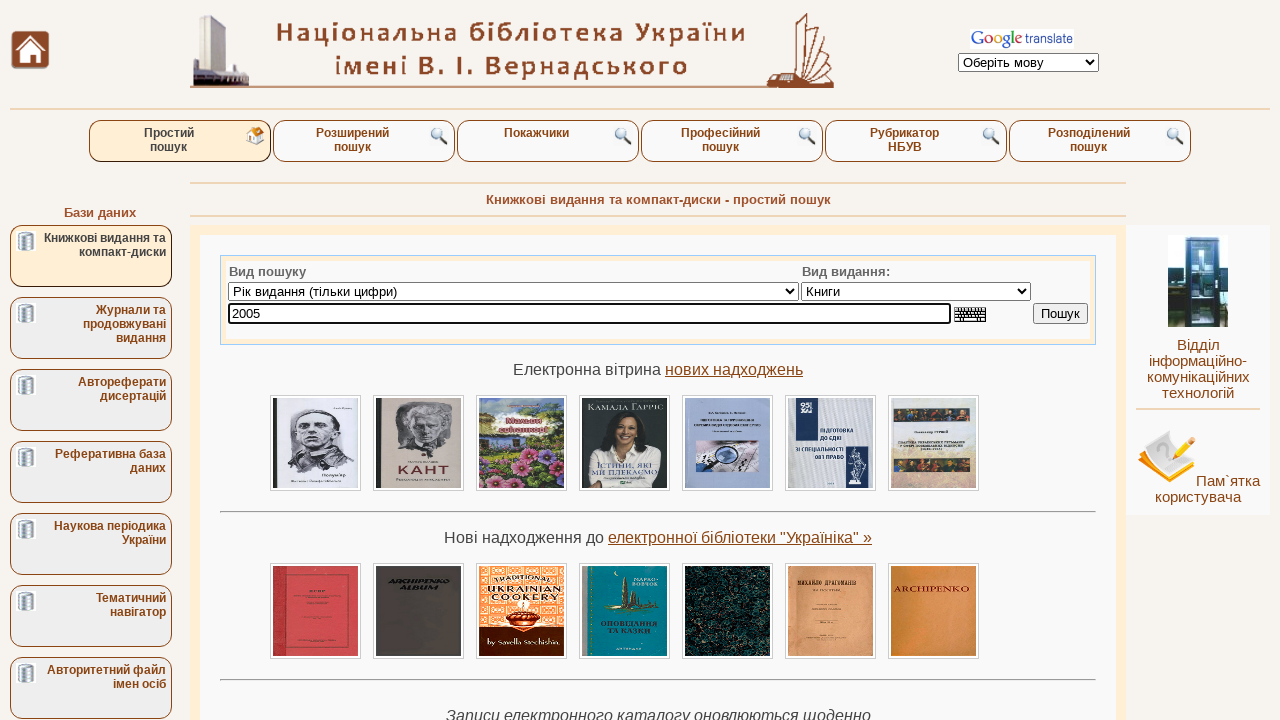

Clicked search button to submit the form at (1060, 314) on input[name='C21COM1']
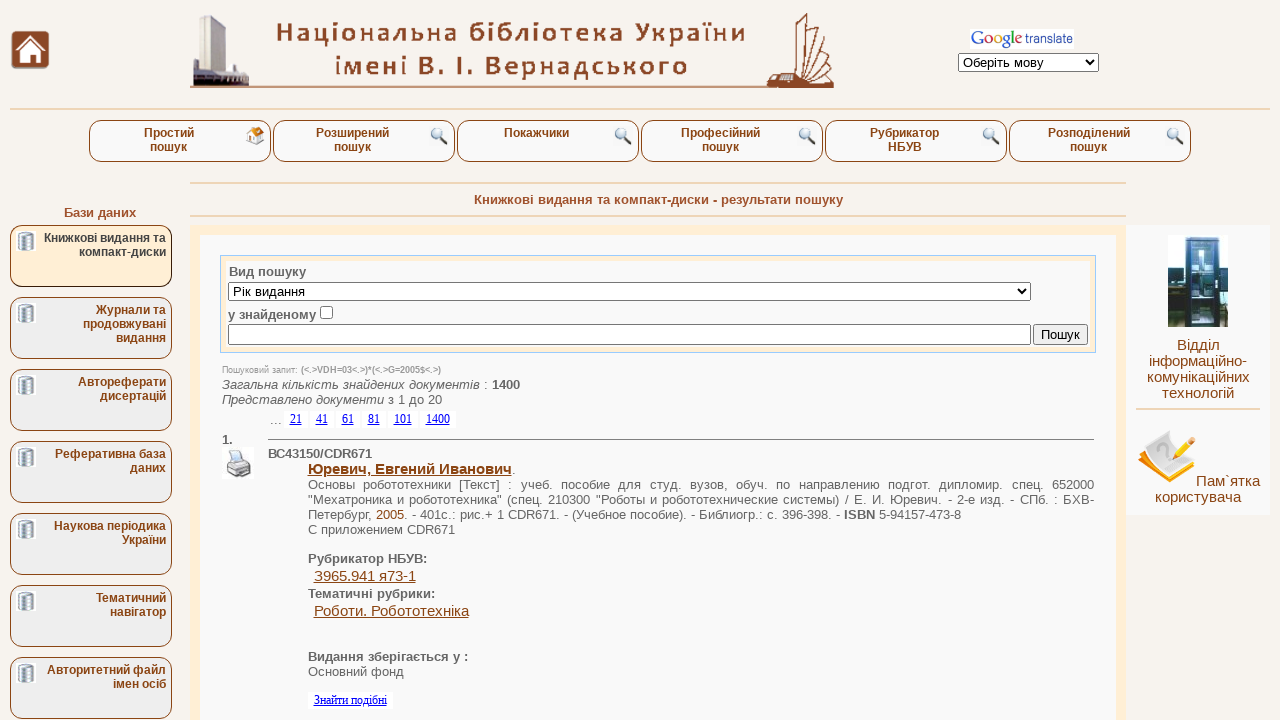

Search results loaded successfully
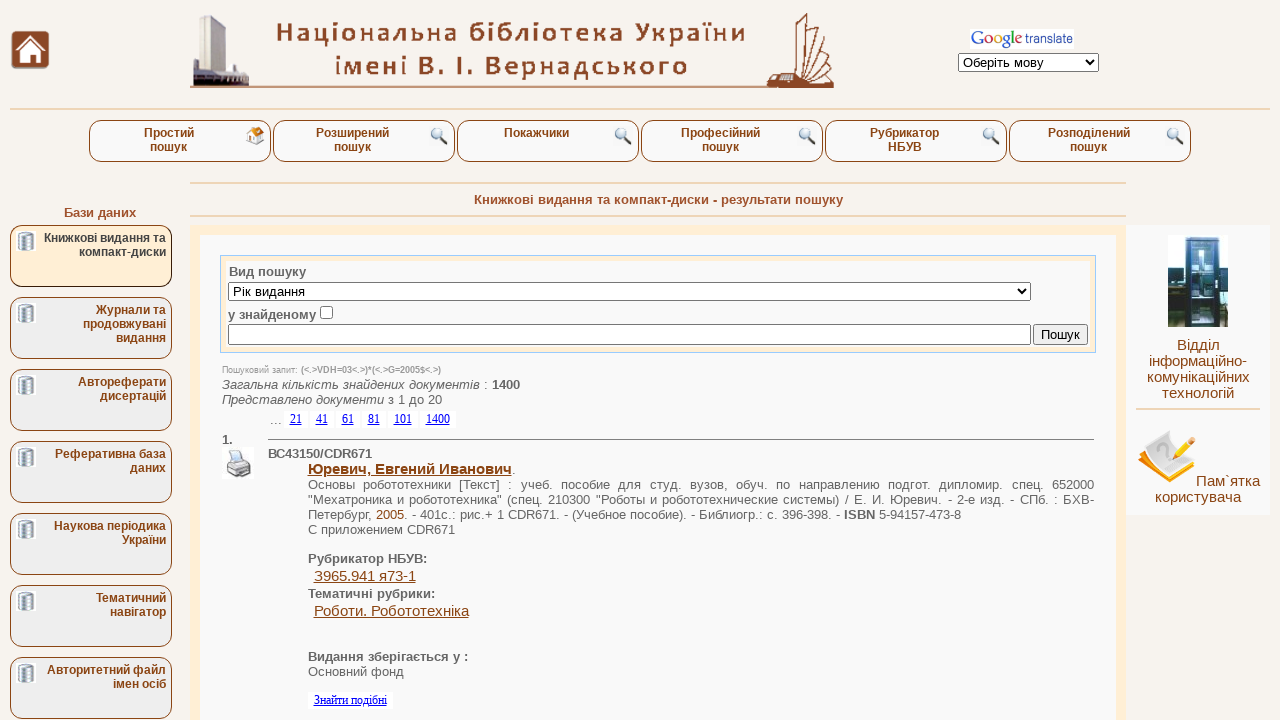

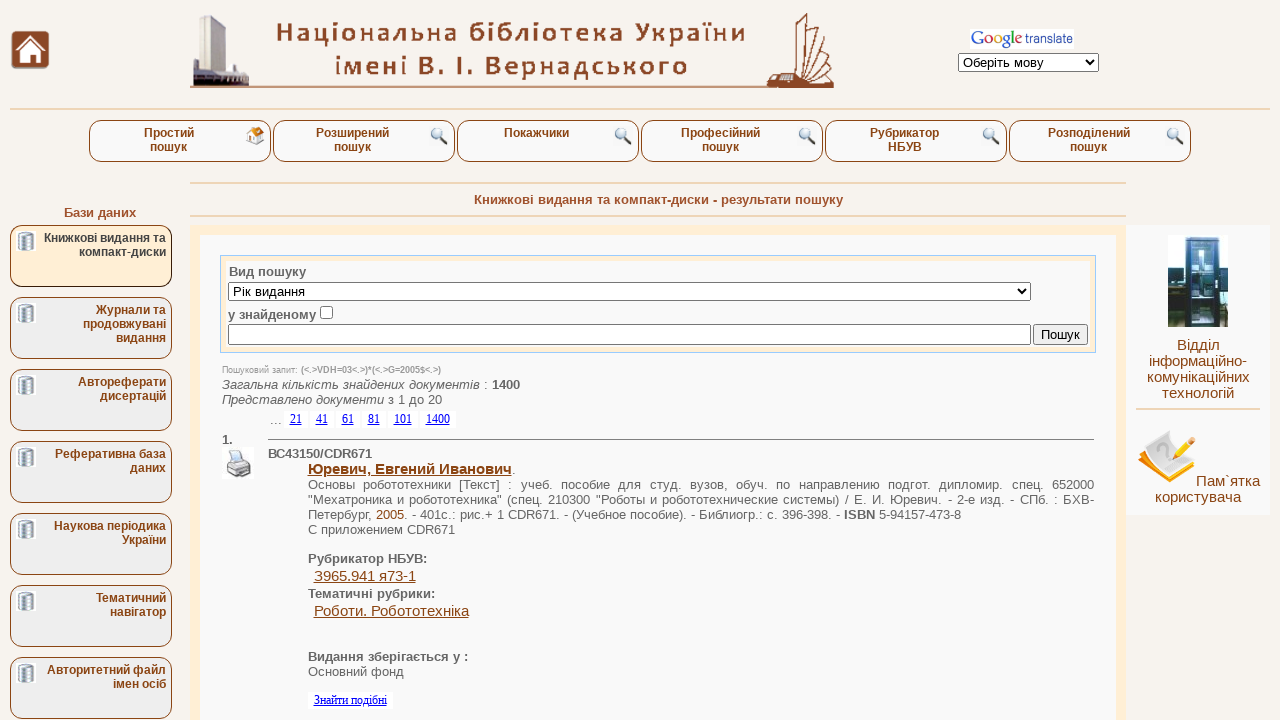